Navigates to Danfoss website, resizes the browser window to mobile dimensions, and verifies that the "Quick links" element is not displayed at that viewport size

Starting URL: https://www.danfoss.com/en/

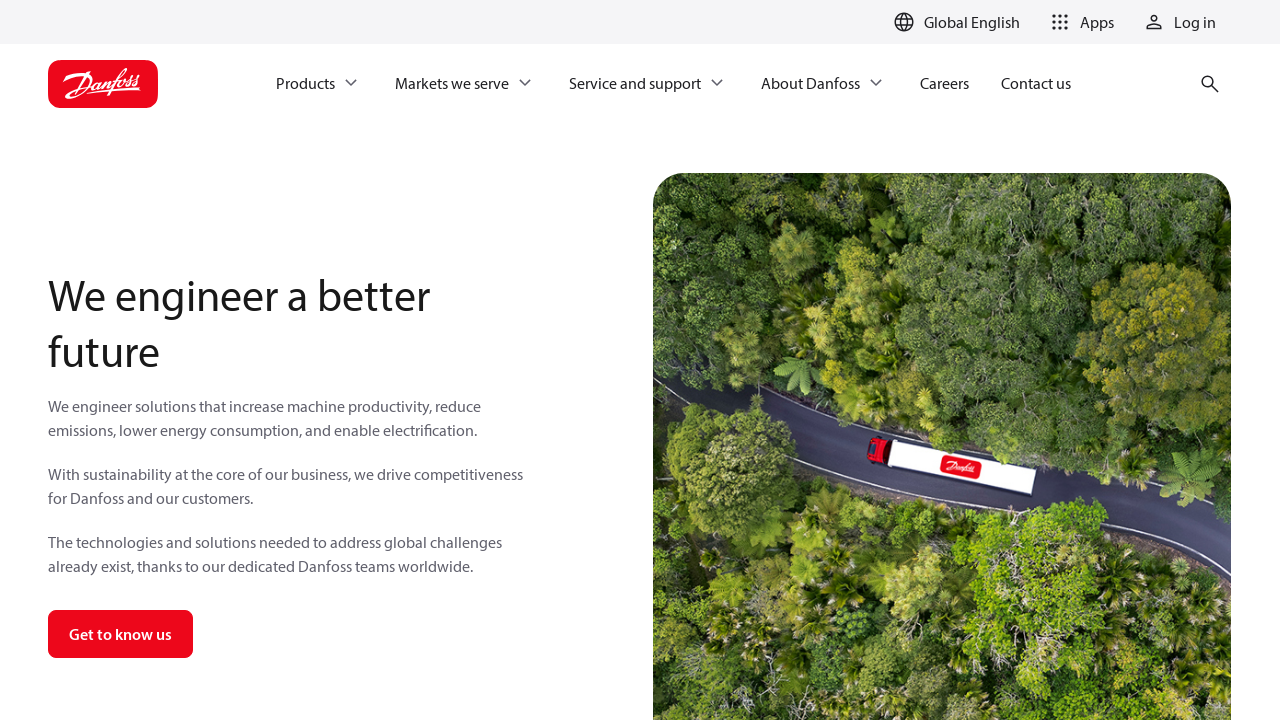

Navigated to Danfoss website
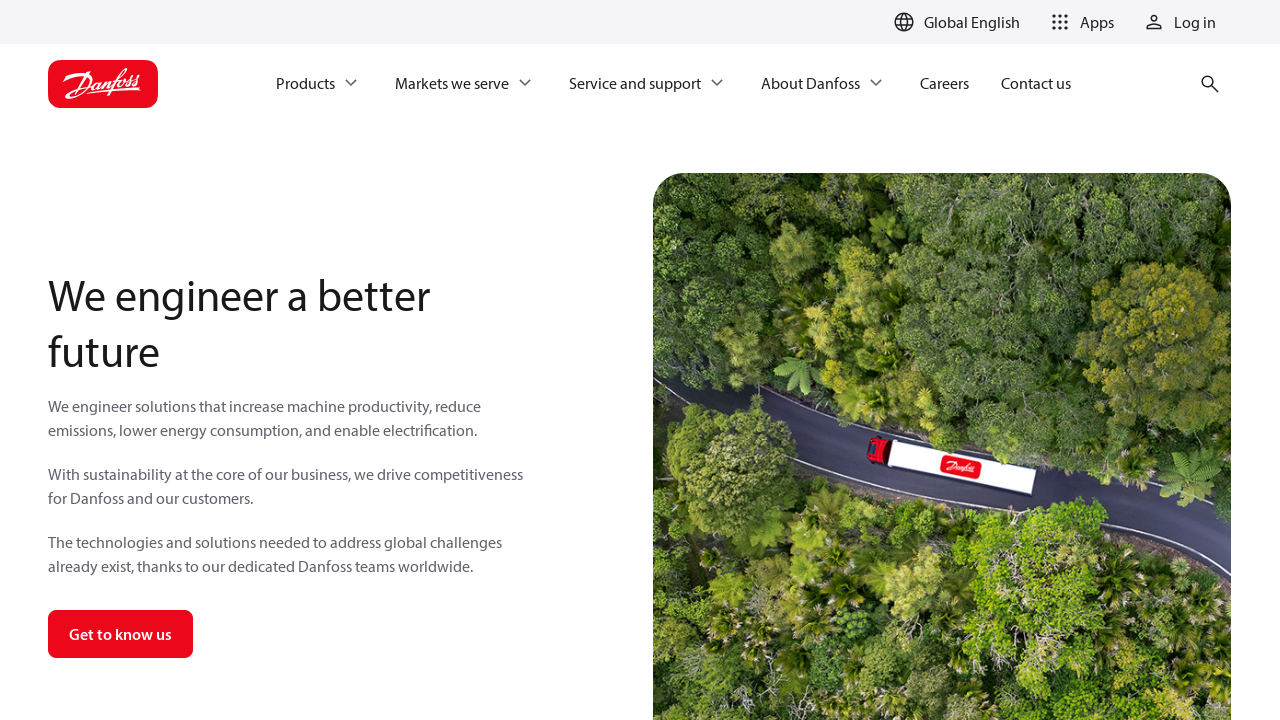

Resized browser window to mobile dimensions (480x480)
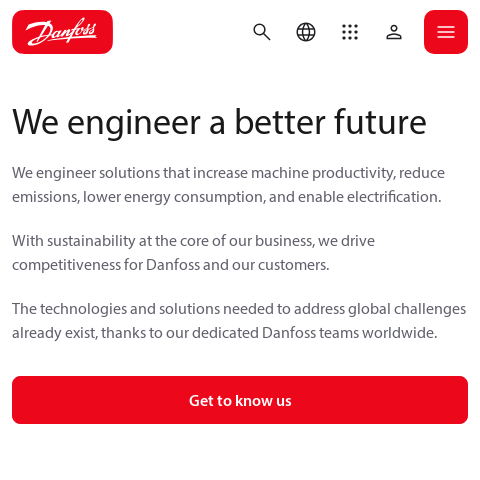

Waited 1000ms for page to reflow at mobile viewport
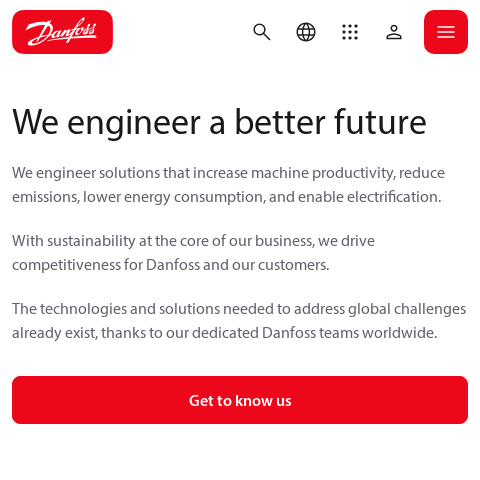

Located Quick links element on page
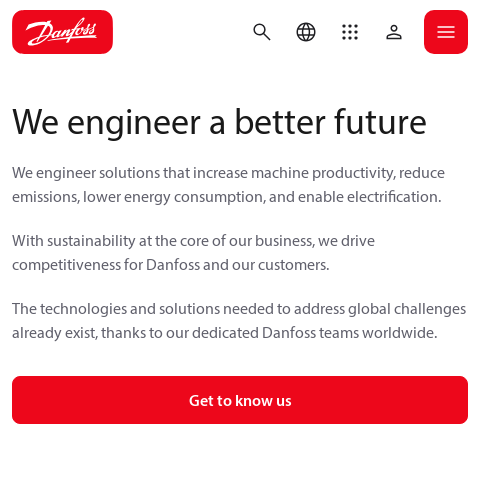

Verified that Quick links element is not visible on mobile viewport
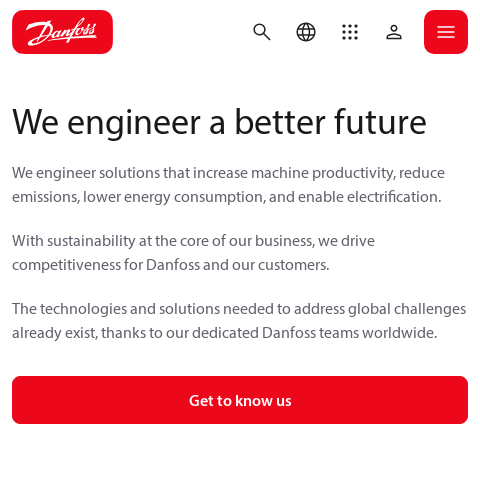

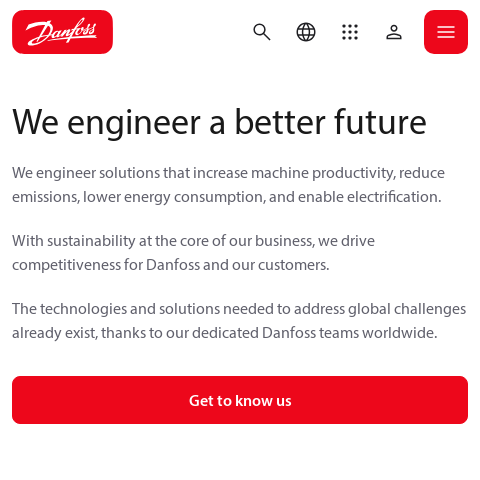